Tests jQuery UI drag and drop functionality by dragging an element from source to destination within an iframe

Starting URL: https://jqueryui.com/droppable/

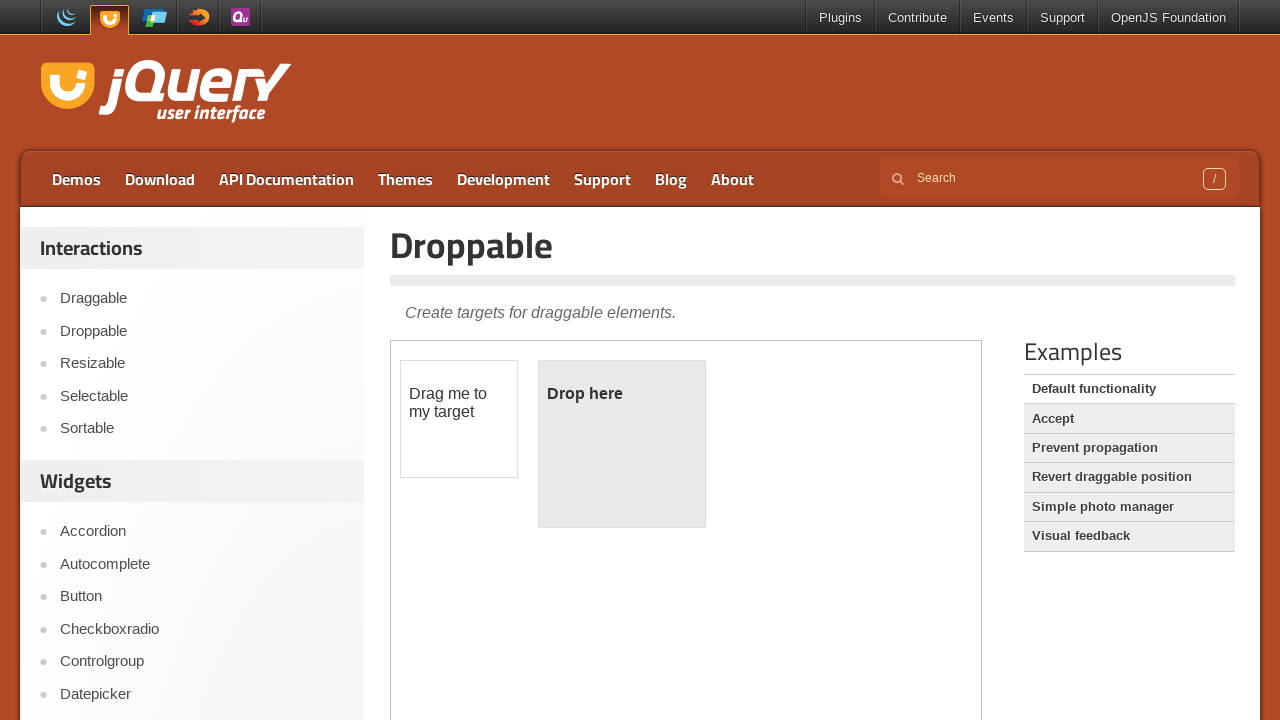

Retrieved header text from main page
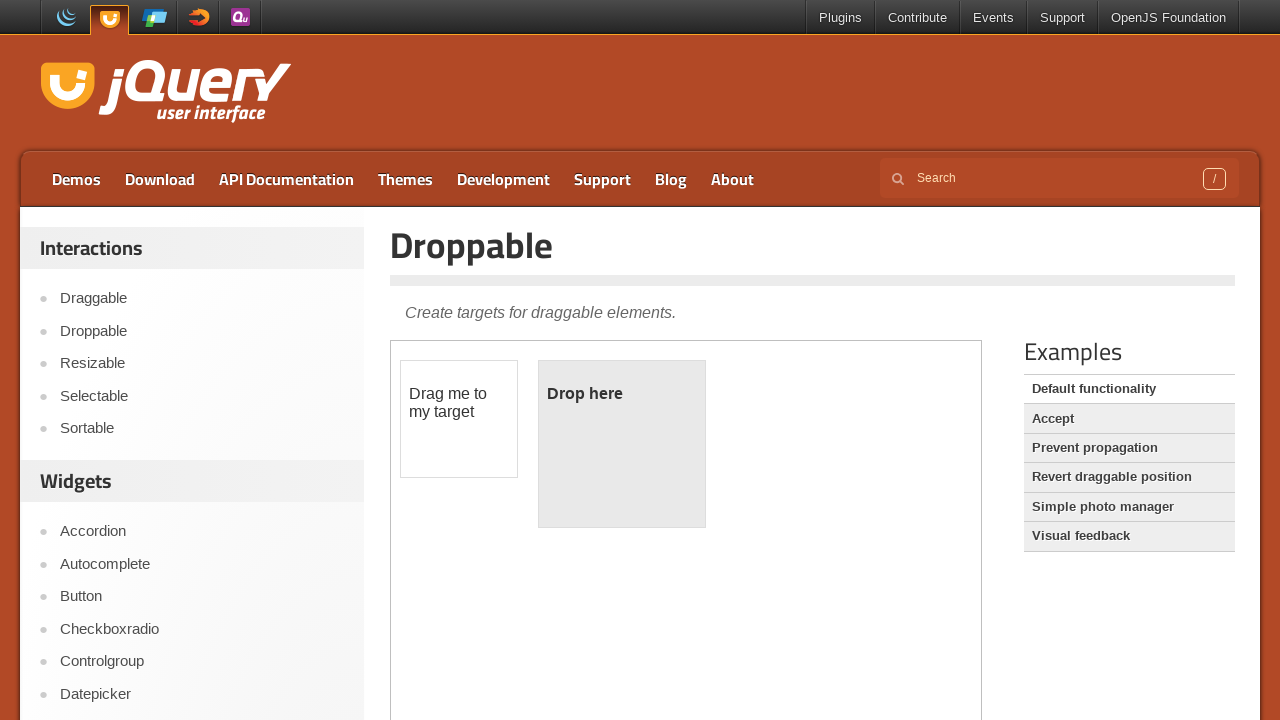

Counted number of iframes on page
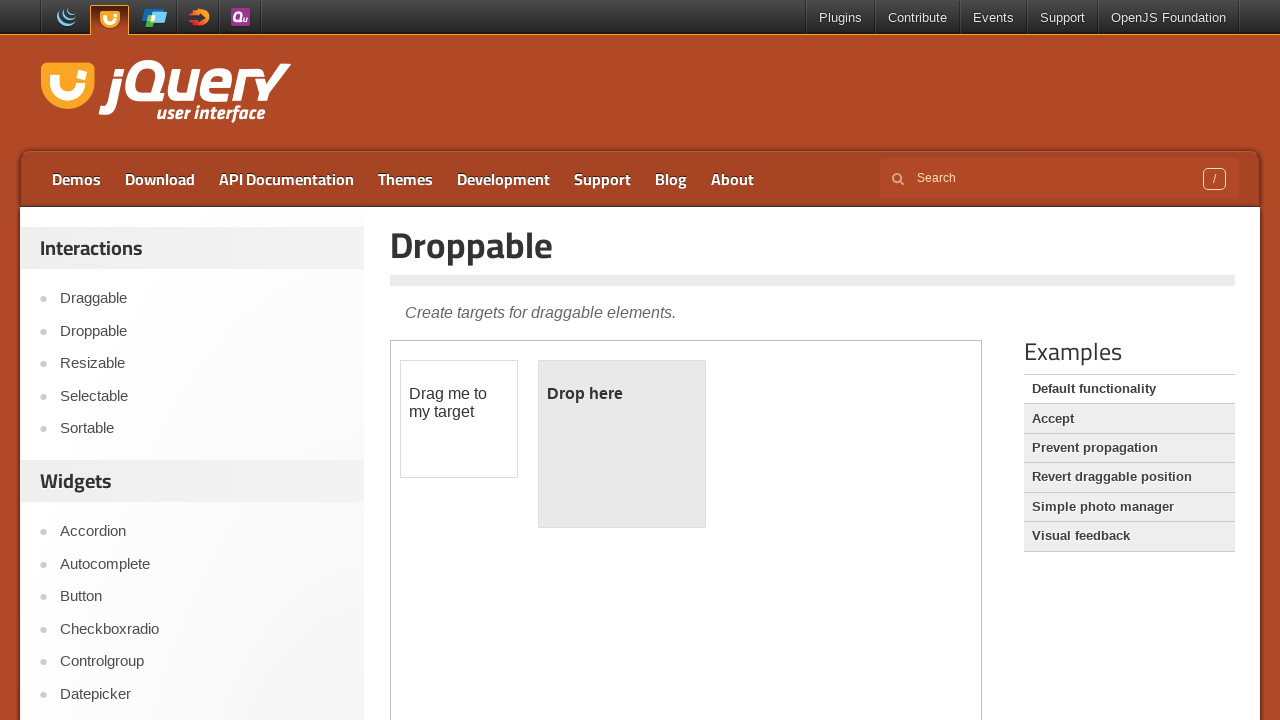

Located demo iframe
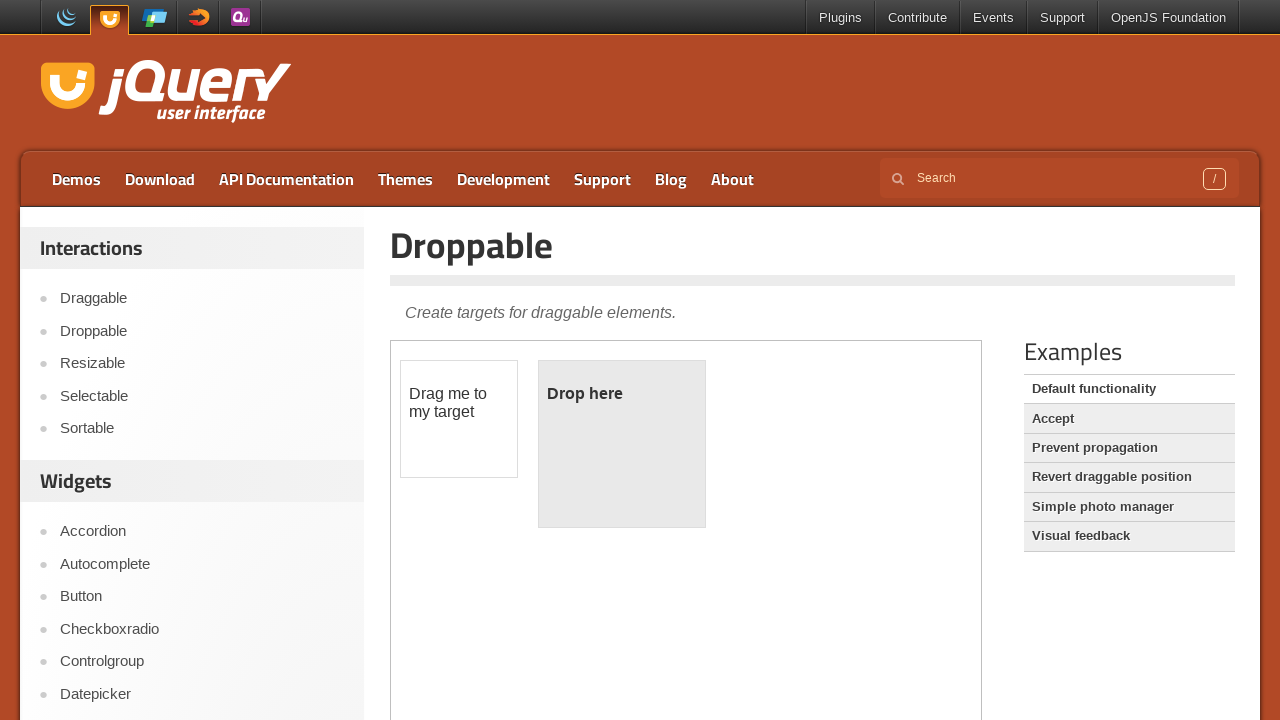

Retrieved text from draggable element in iframe
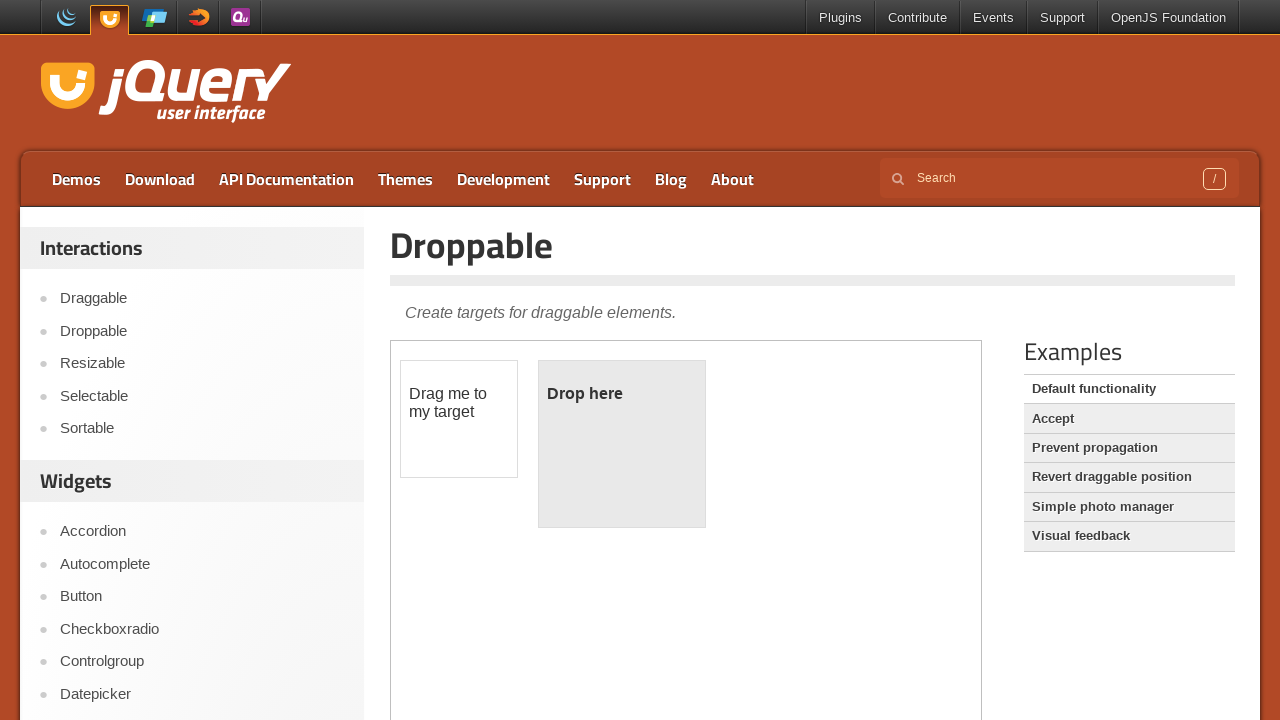

Dragged element from source to destination within iframe at (622, 444)
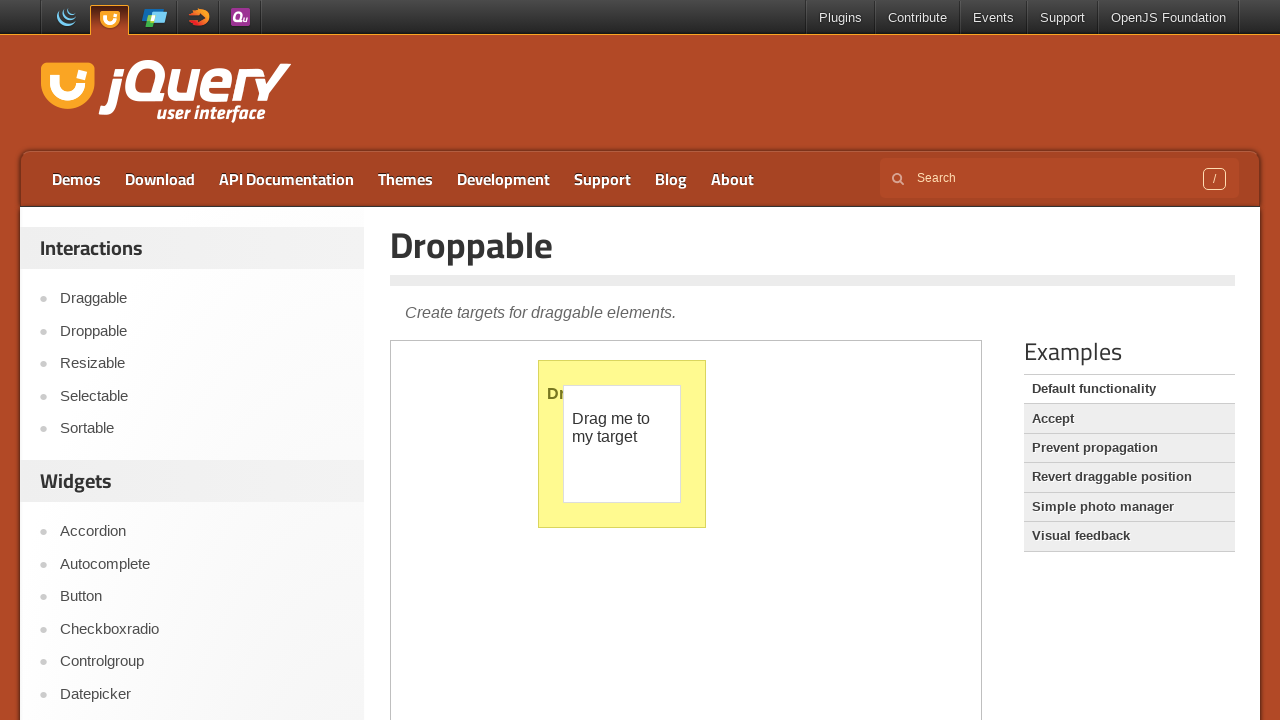

Verified header text after drag-drop operation
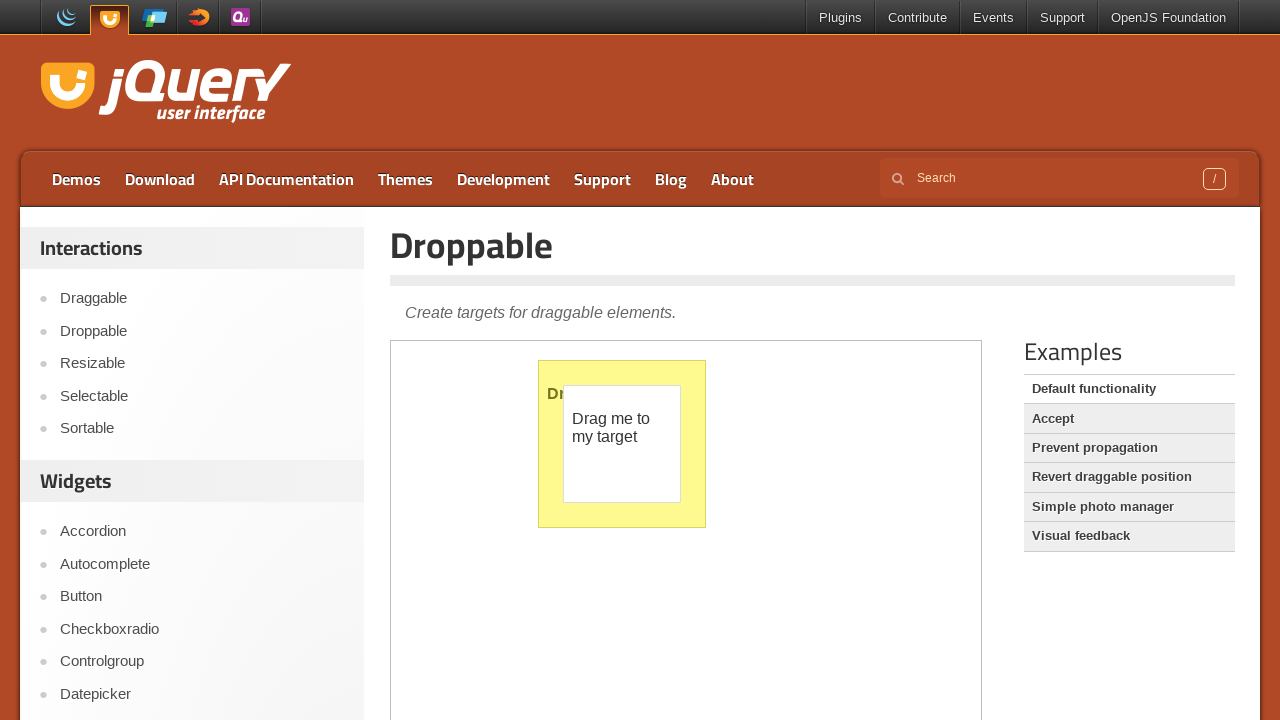

Waited 3 seconds to observe drag-drop result
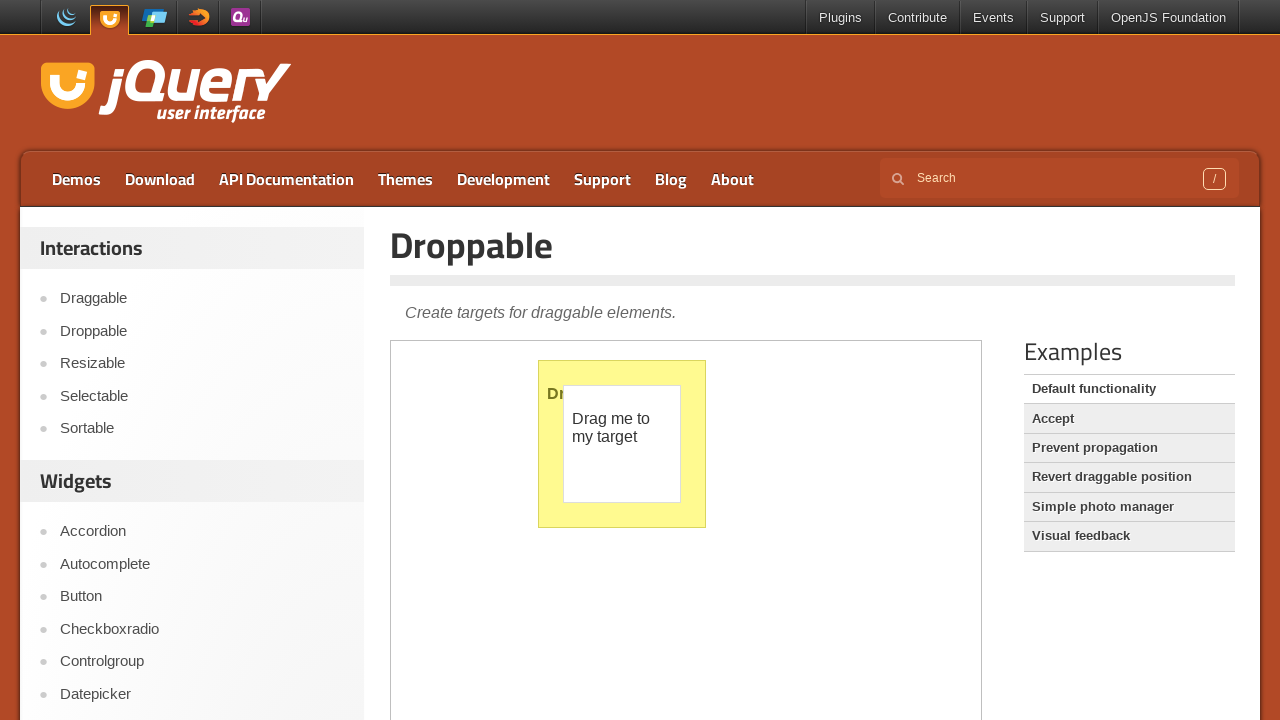

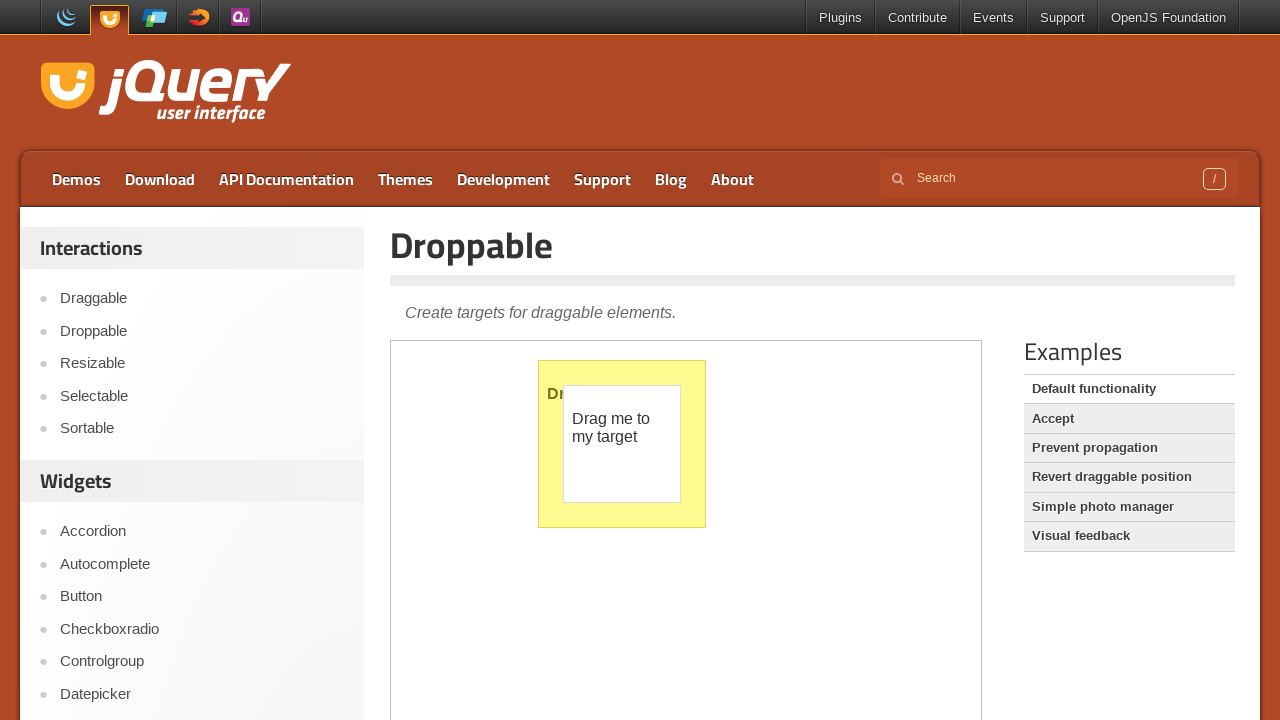